Tests a text box form by filling in user name, email, current address, and permanent address fields, then submitting the form and verifying the name appears in the output.

Starting URL: https://demoqa.com/text-box

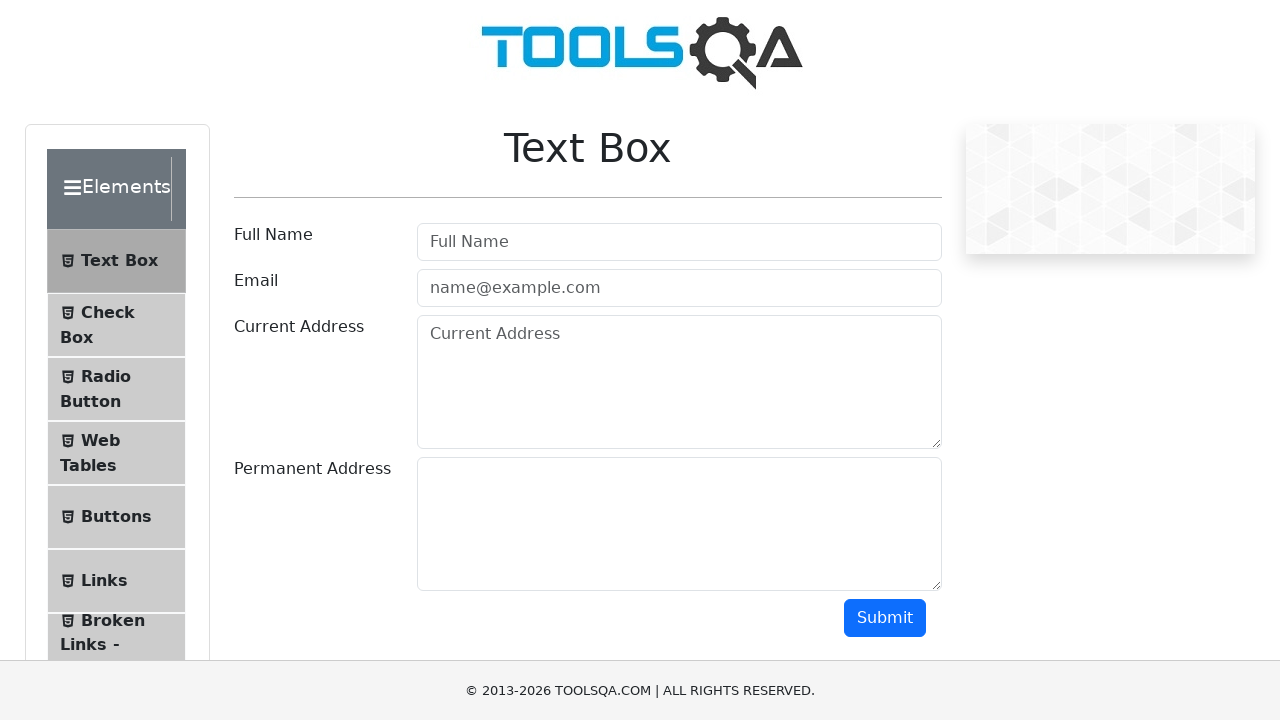

Filled user name field with 'Pramod' on #userName
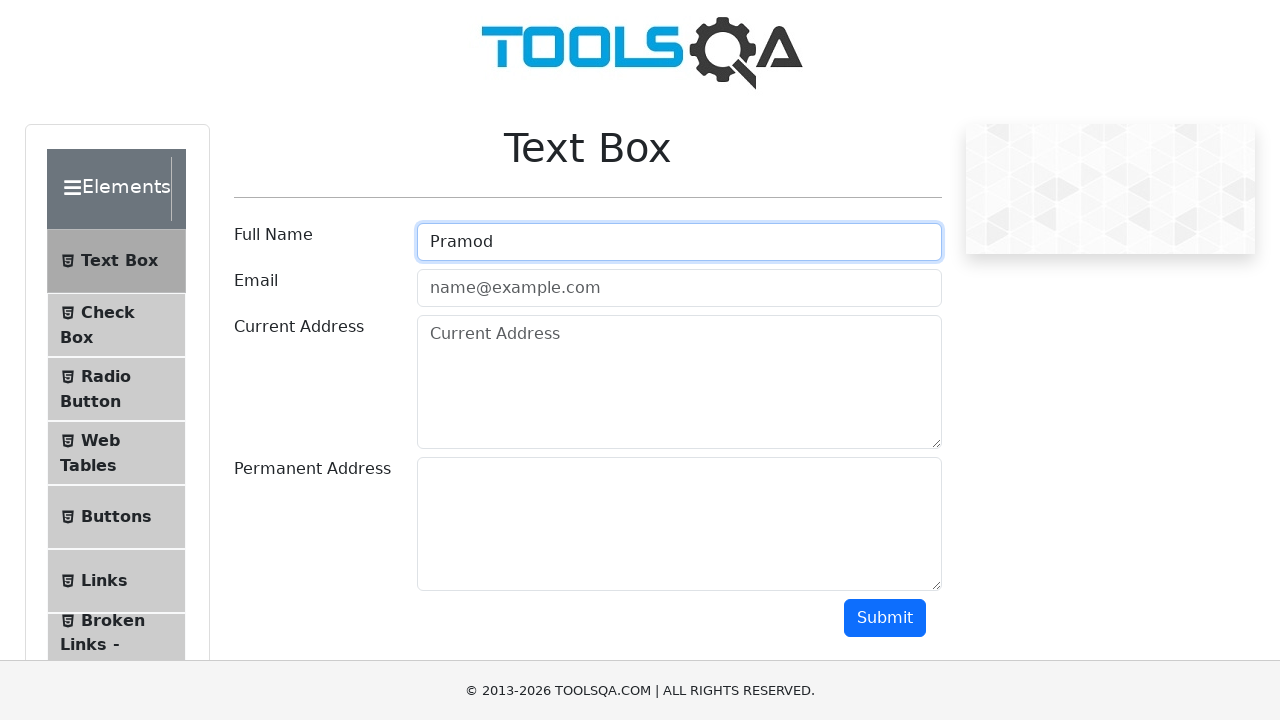

Filled email field with 'pramod@example.com' on #userEmail
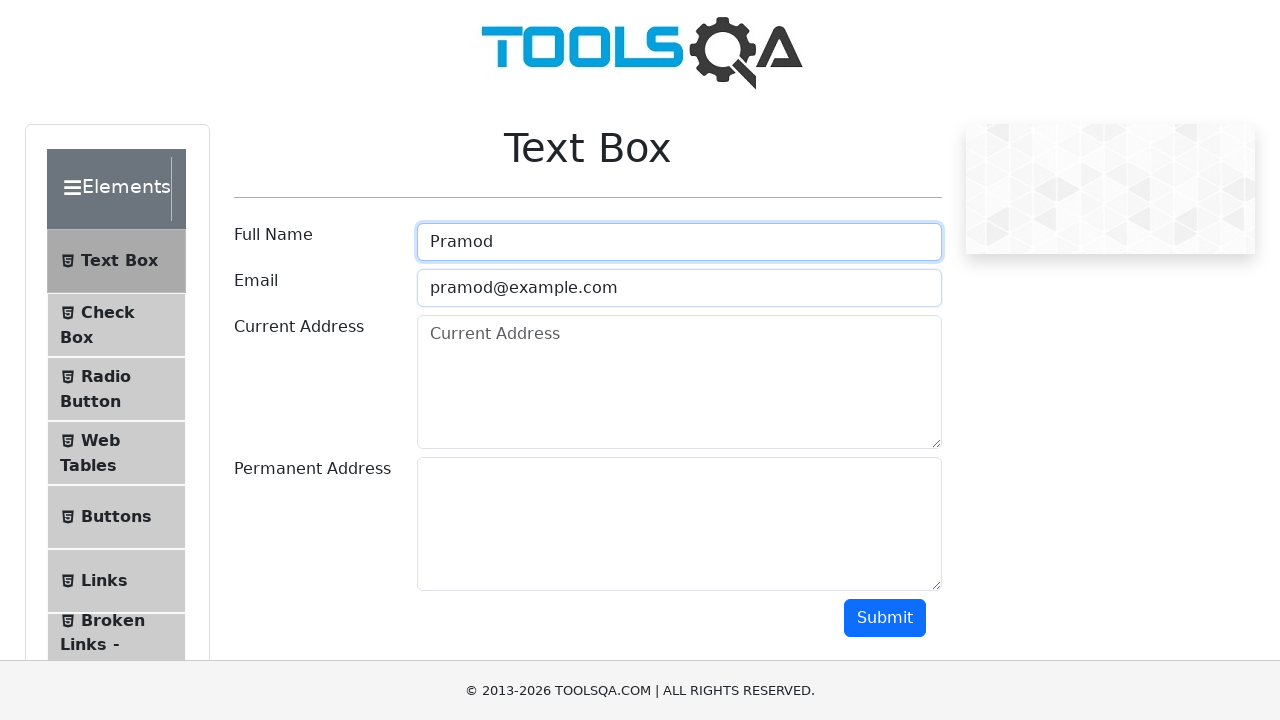

Filled current address field with 'Pune, India' on #currentAddress
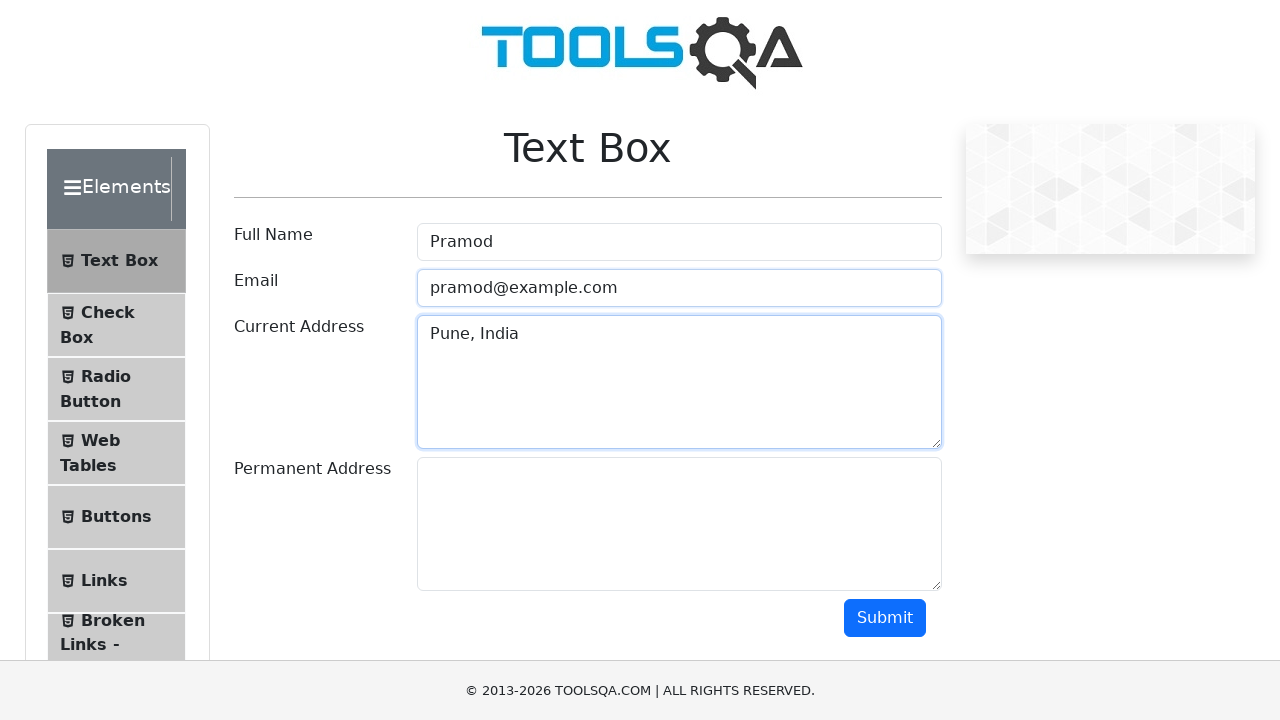

Filled permanent address field with 'Pune, India' on #permanentAddress
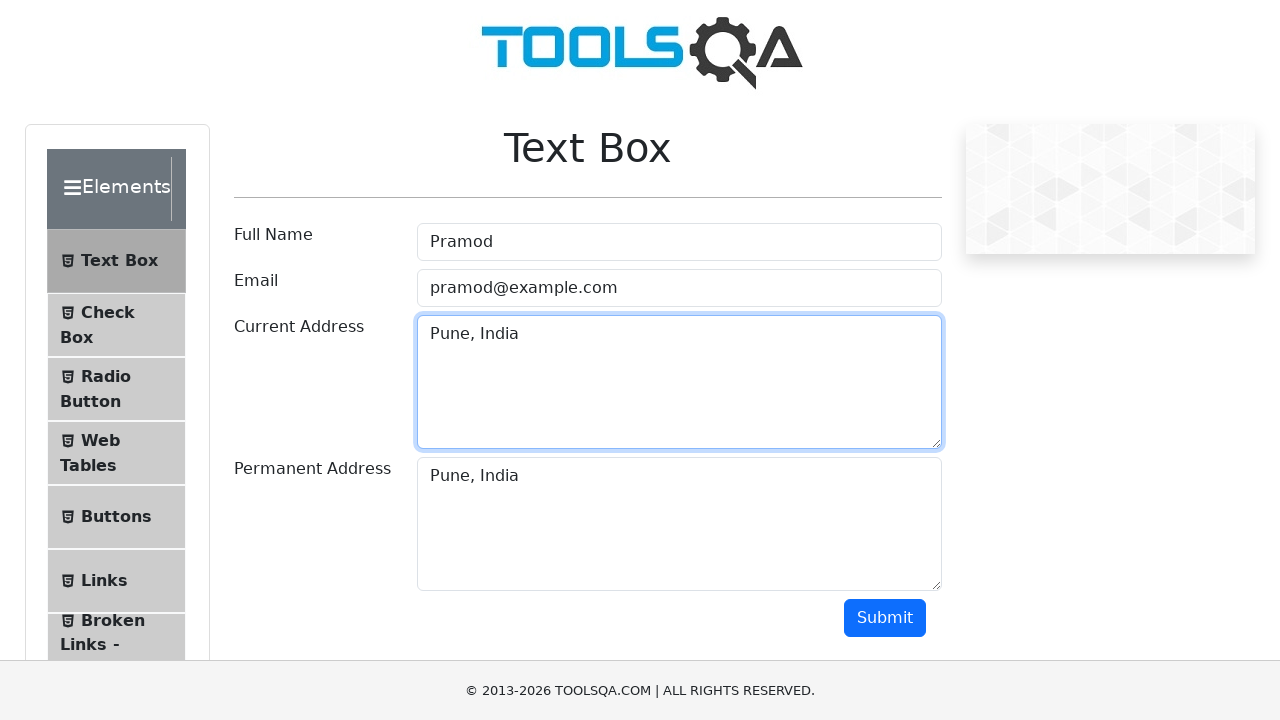

Submit button is visible and ready
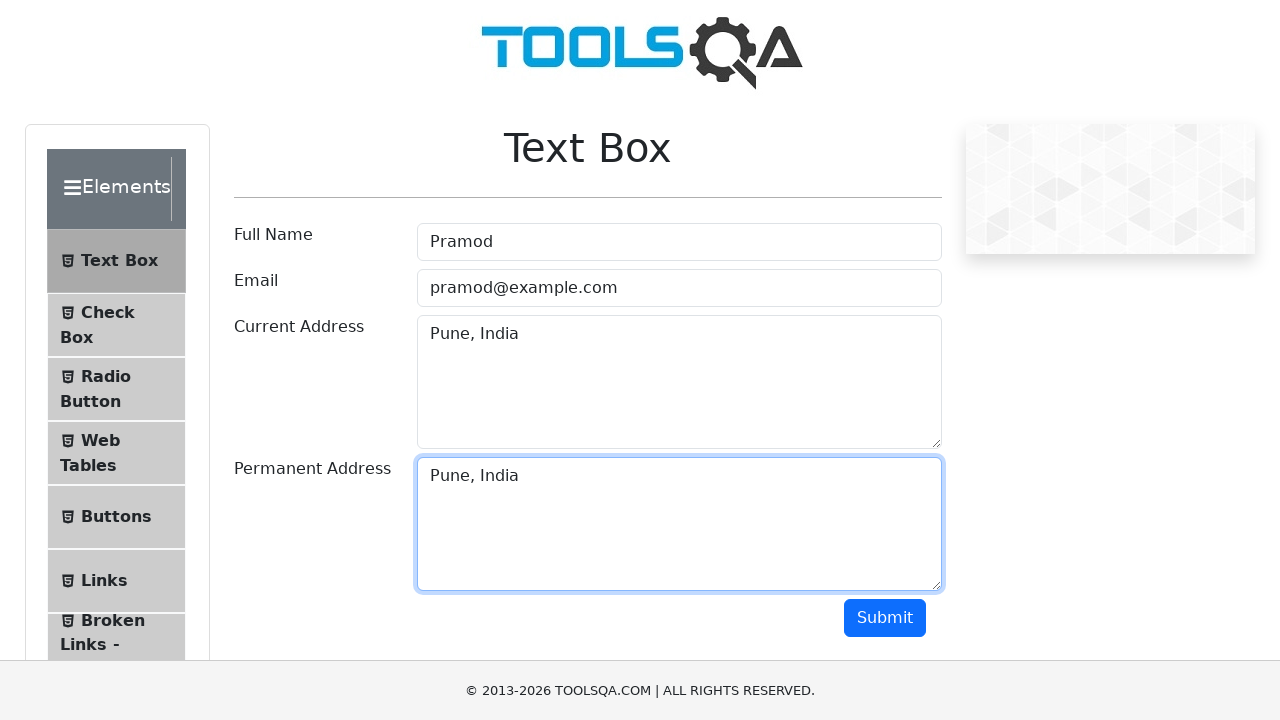

Clicked submit button to submit the form at (885, 618) on #submit
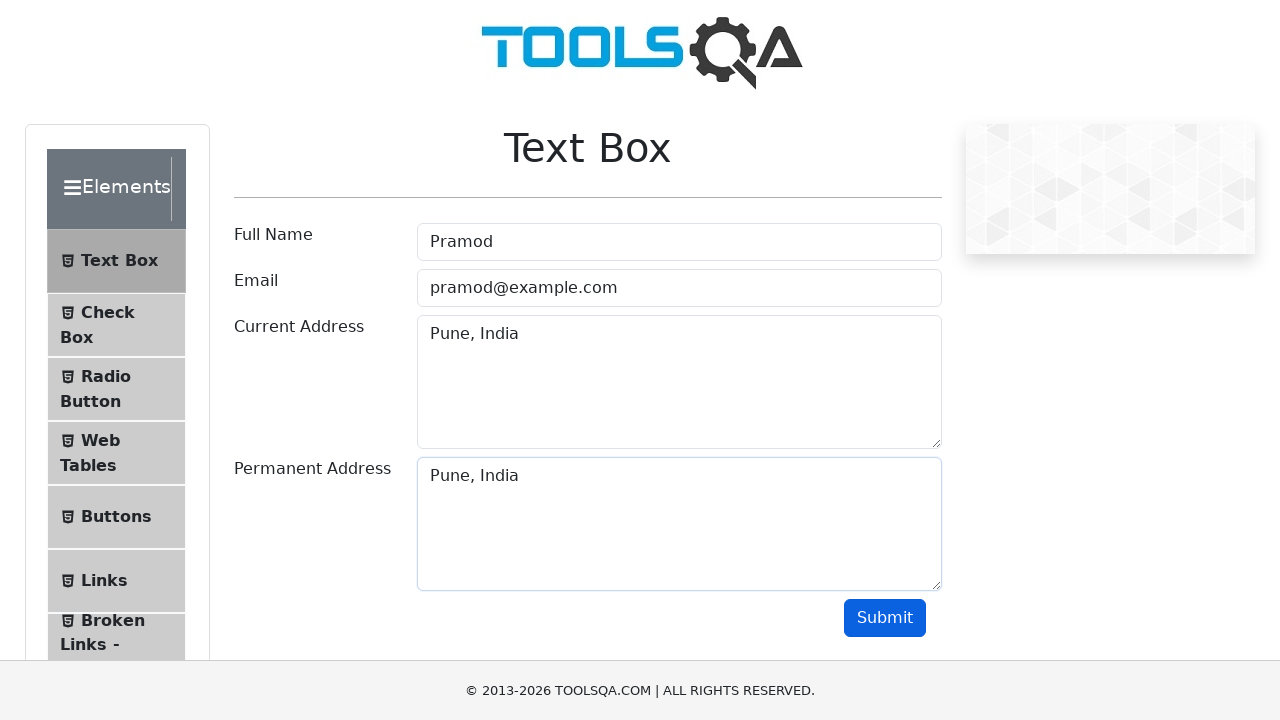

Form output name field loaded
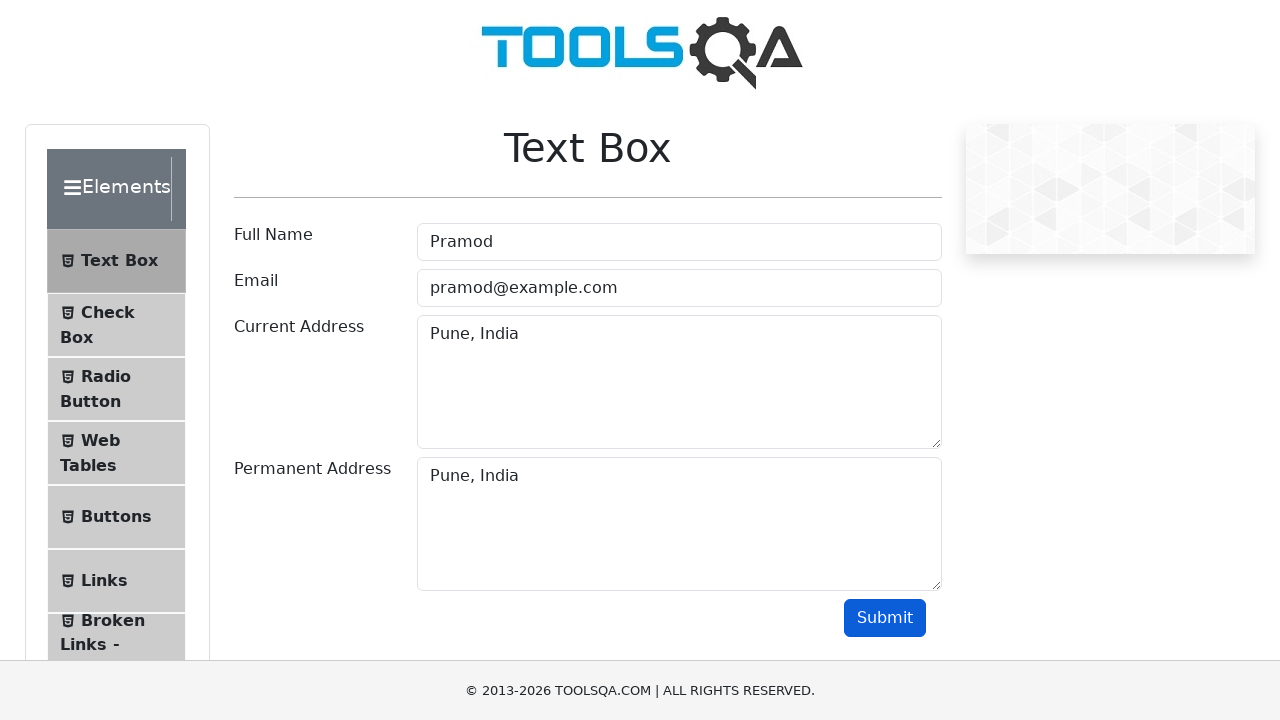

Retrieved name output text from form submission
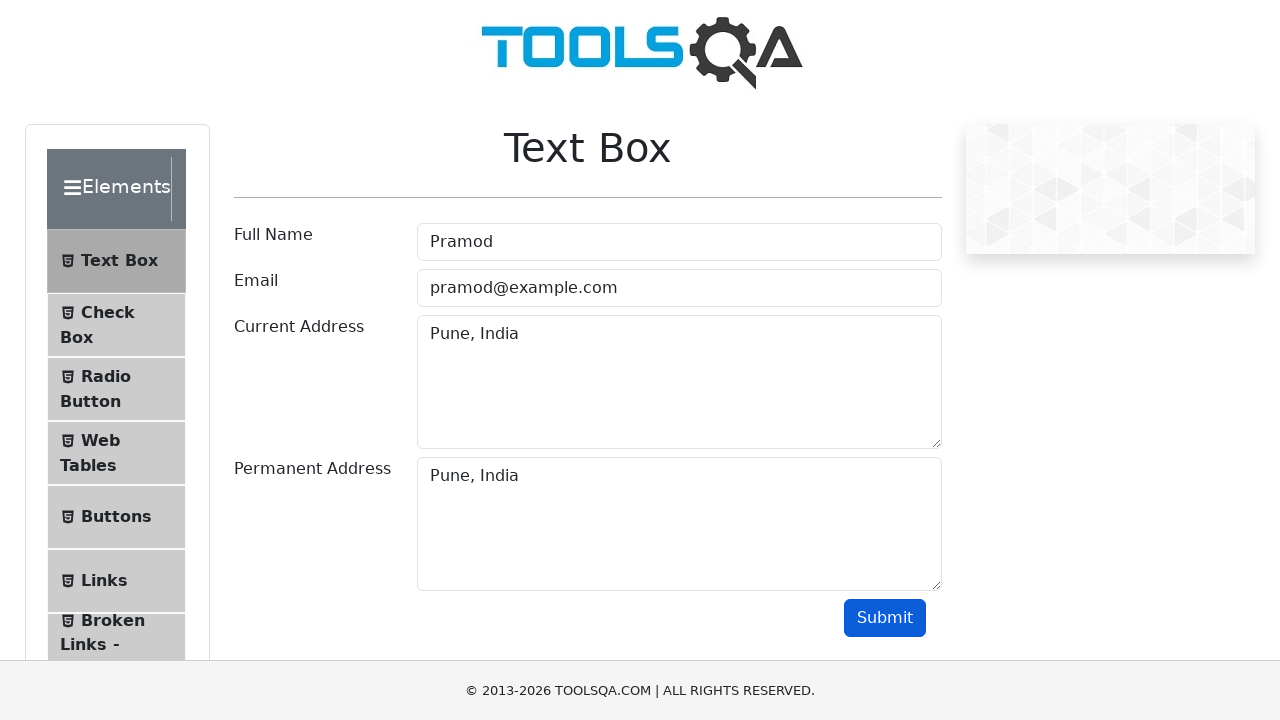

Verified that submitted name 'Pramod' appears in output
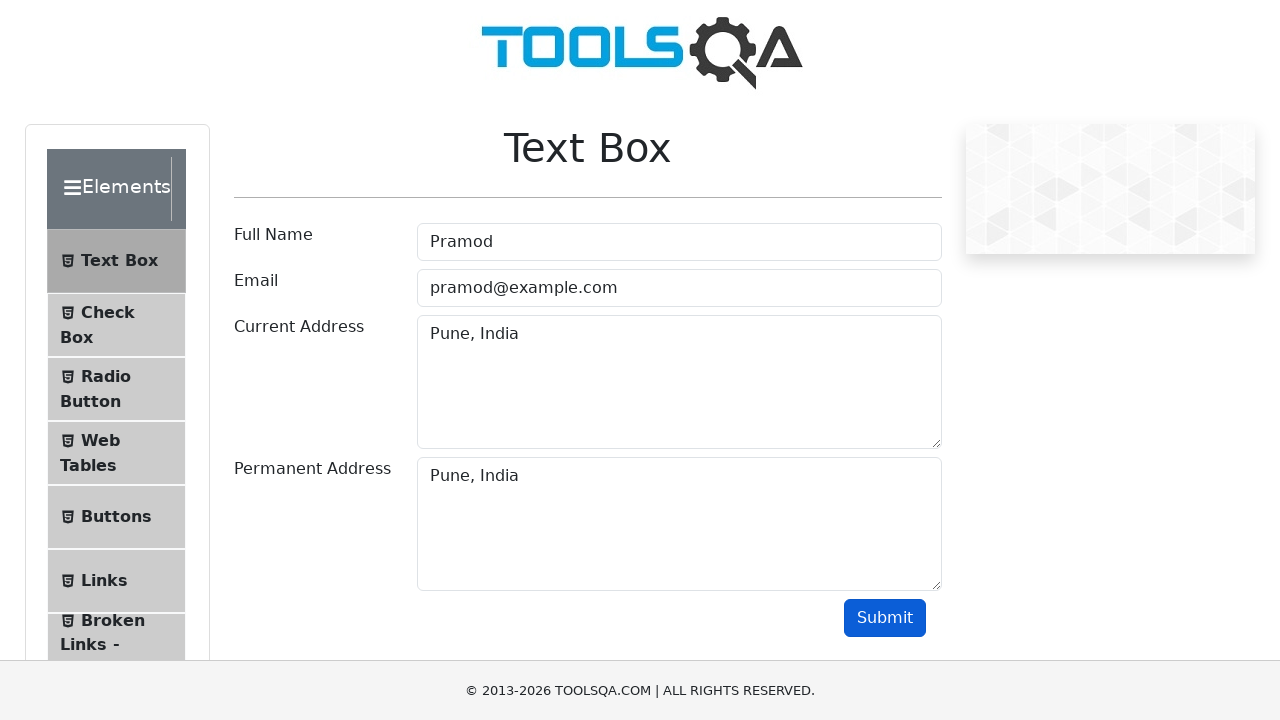

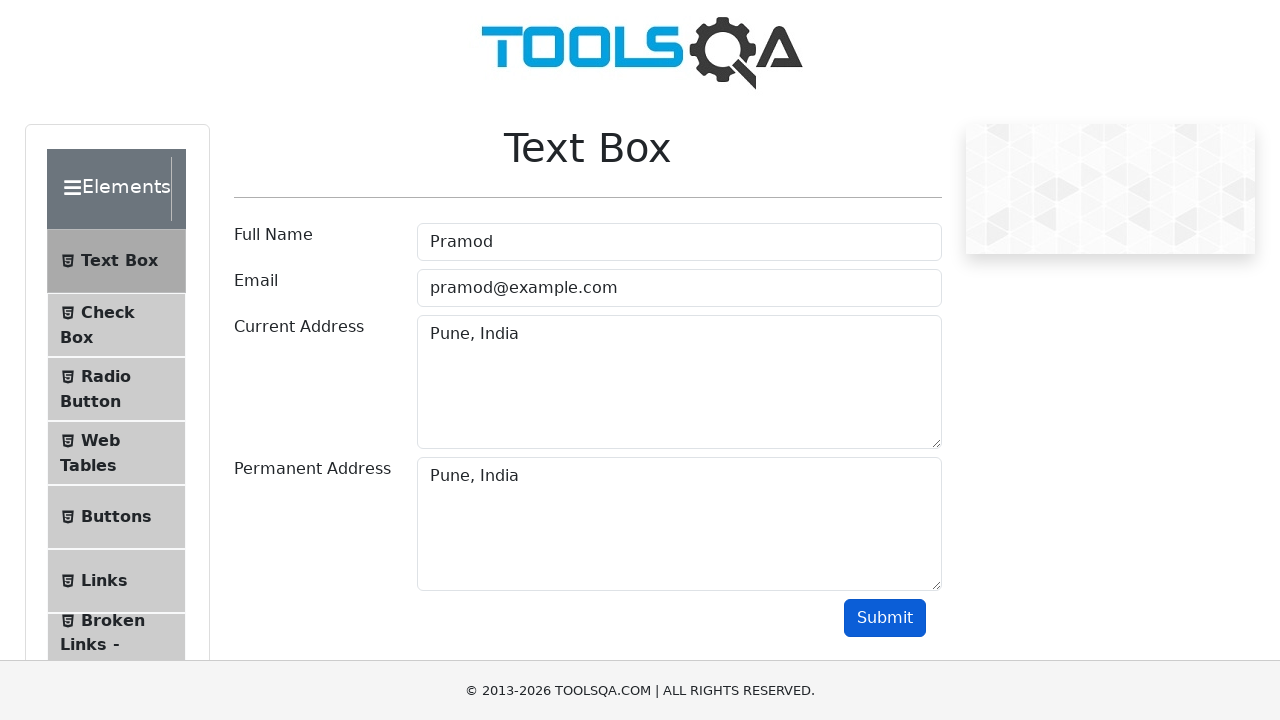